Tests iframe handling by switching to an iframe containing a JavaScript demo, clicking a button inside the iframe, switching back to the parent frame, and clicking the "Try Home" link.

Starting URL: https://www.w3schools.com/js/tryit.asp?filename=tryjs_myfirst

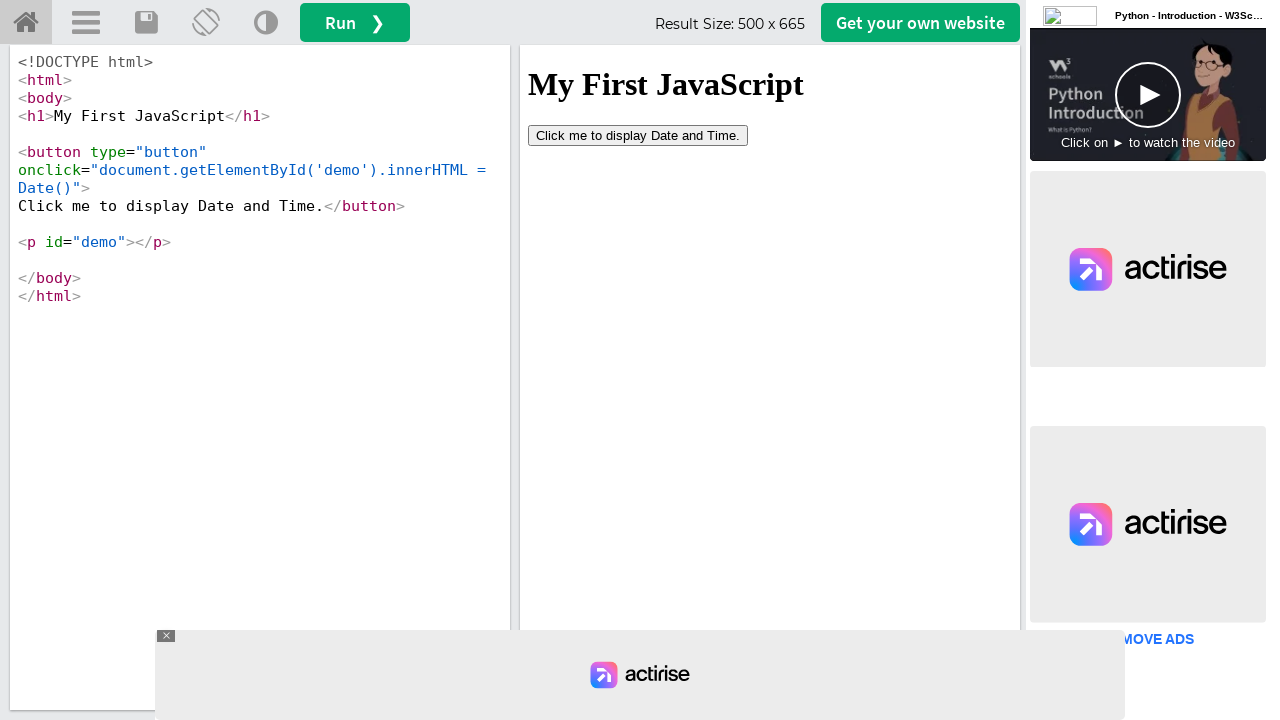

Located iframe with ID 'iframeResult' containing JavaScript demo
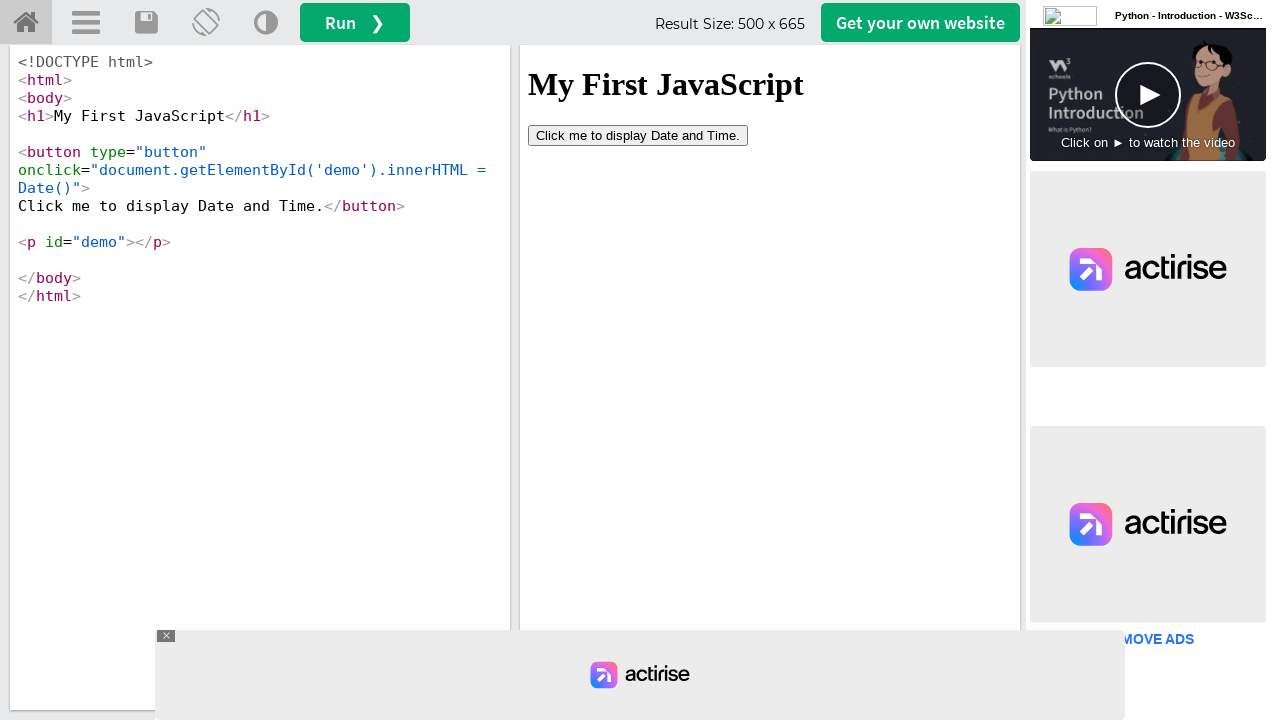

Clicked button inside the iframe at (638, 135) on #iframeResult >> internal:control=enter-frame >> button[type='button']
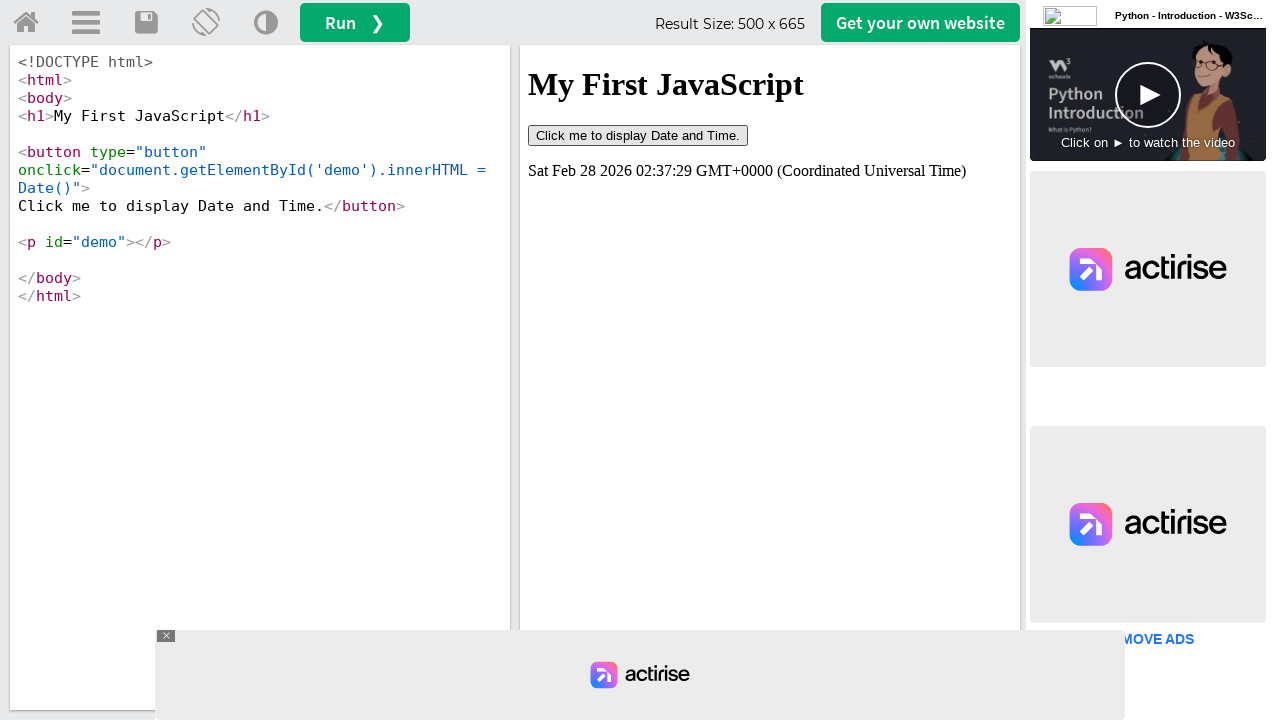

Clicked 'Try Home' link in parent frame at (26, 23) on #tryhome
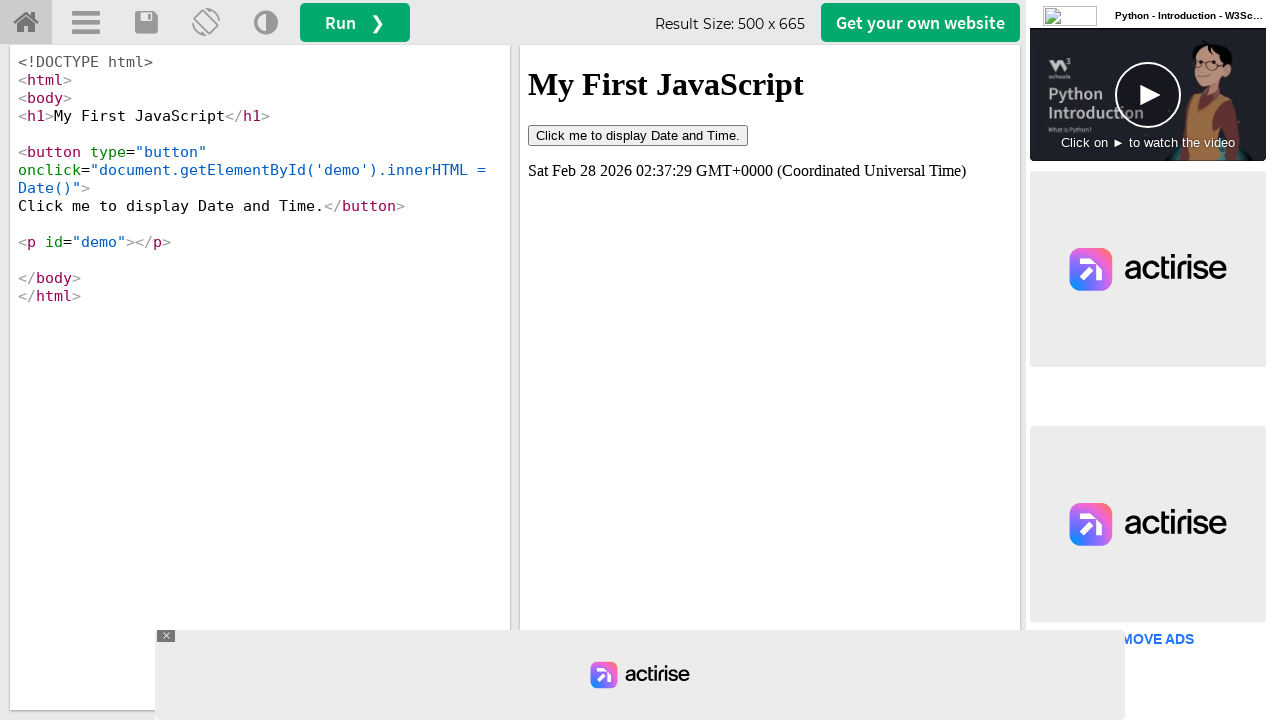

Page load completed
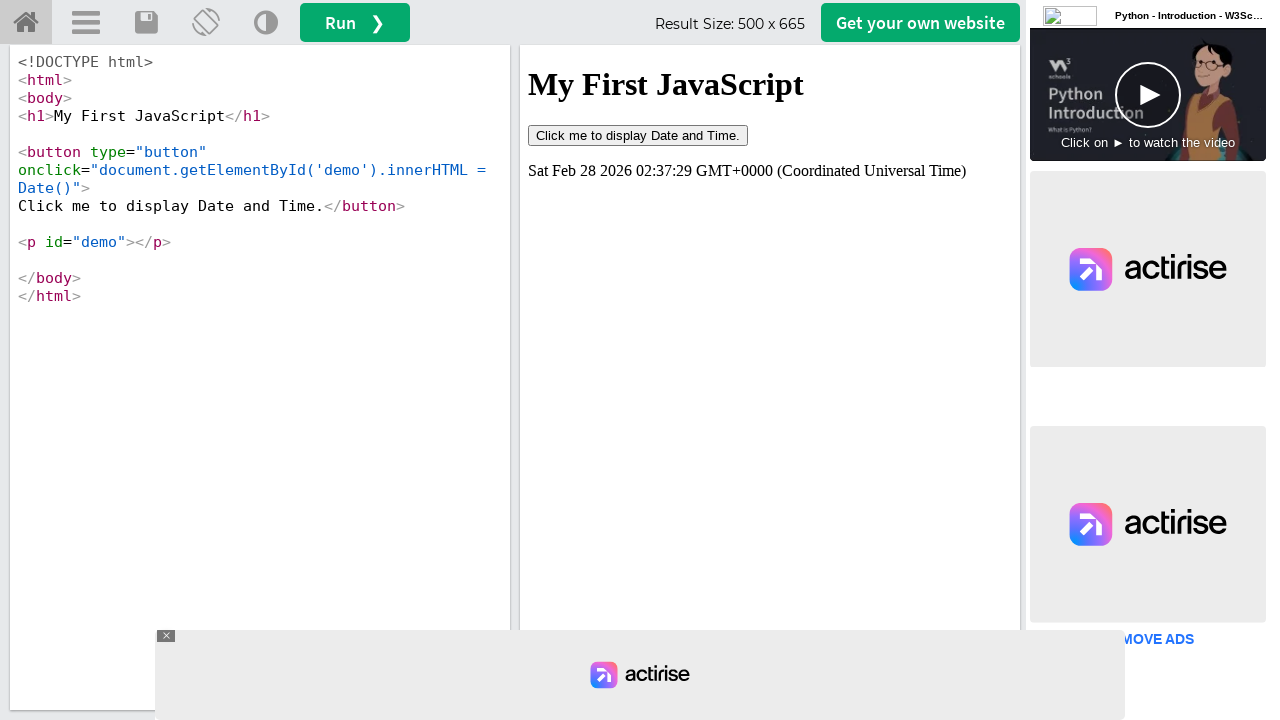

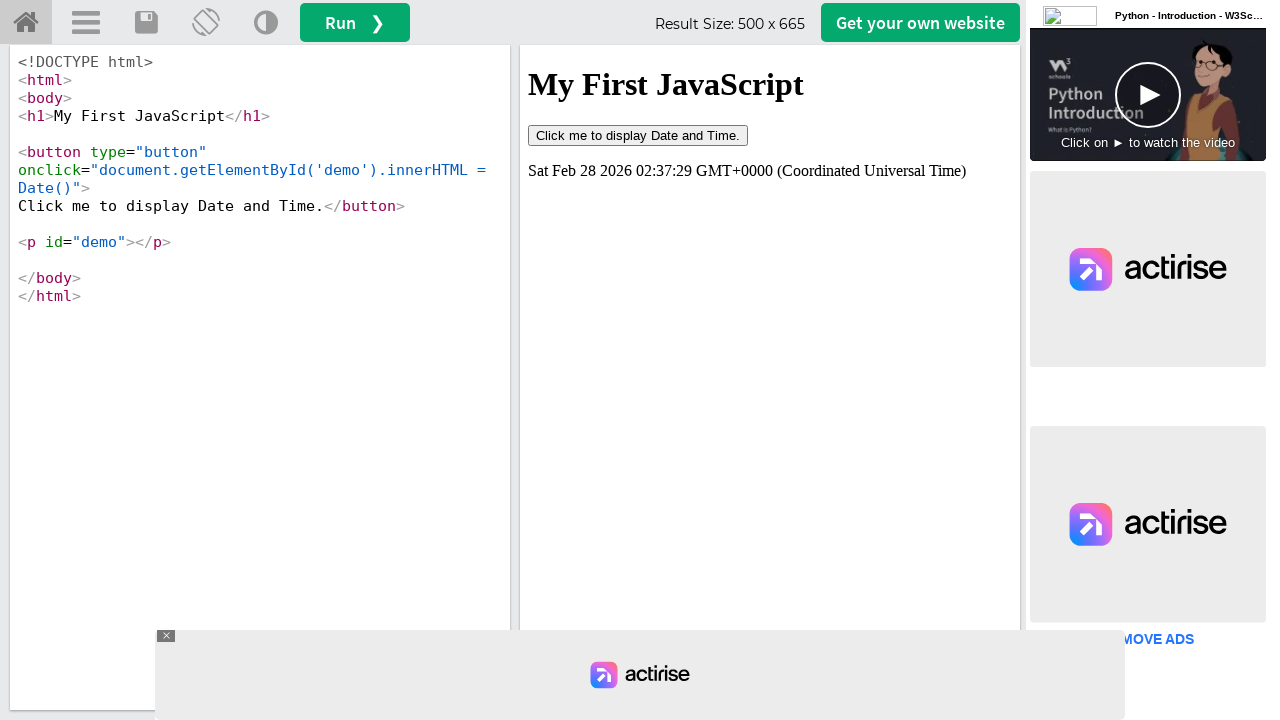